Tests a registration form by filling required fields (first name, last name, city) and verifying successful submission with a congratulations message.

Starting URL: http://suninjuly.github.io/registration1.html

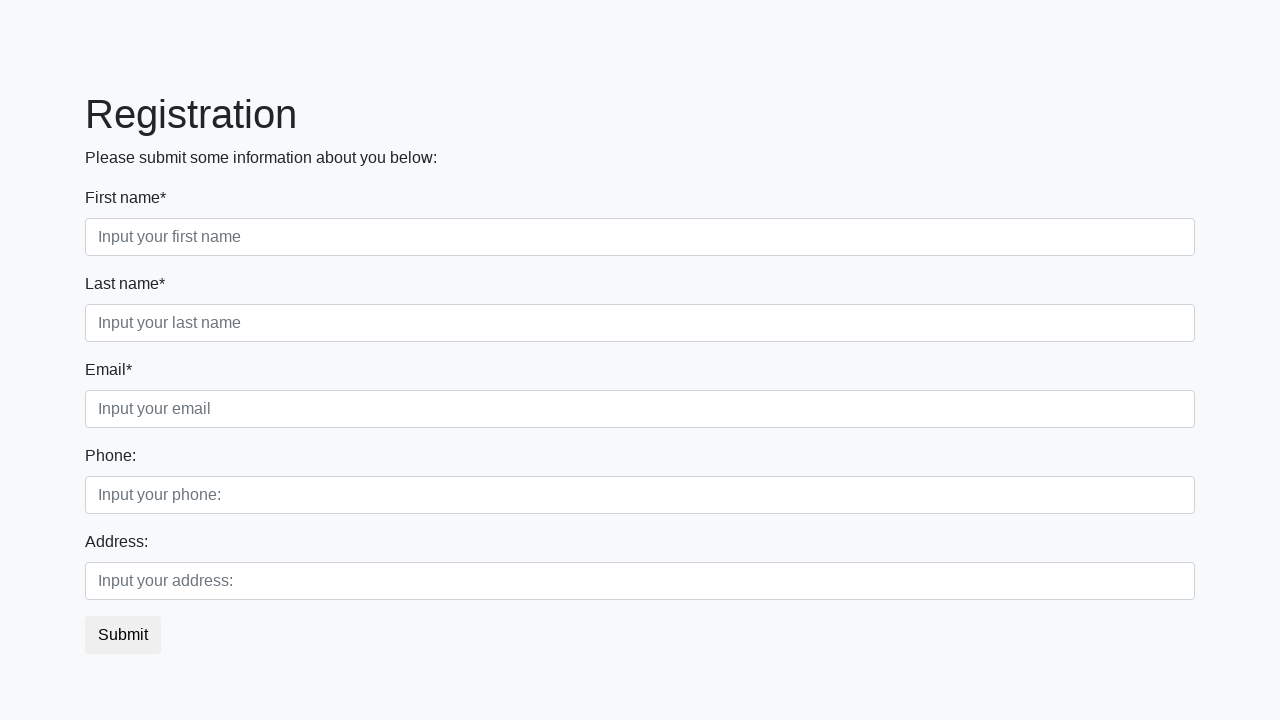

Filled first name field with 'Ivan' on input.first
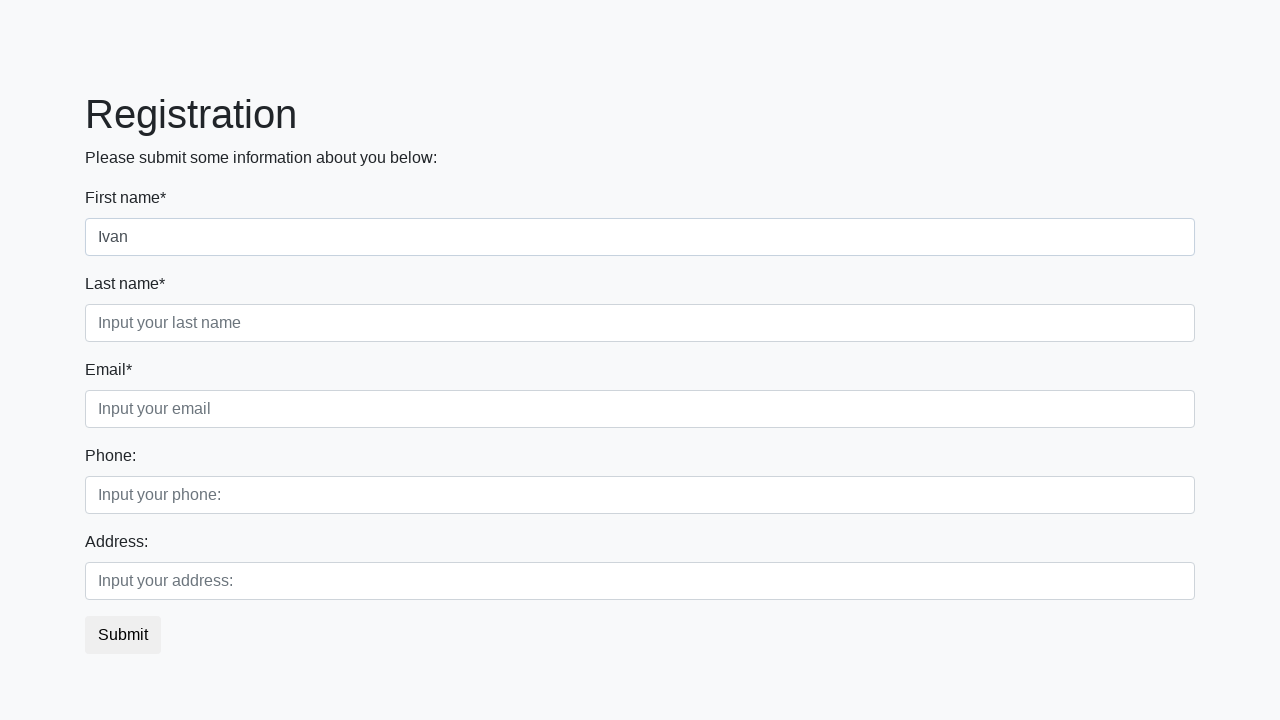

Filled last name field with 'Petrov' on input.second
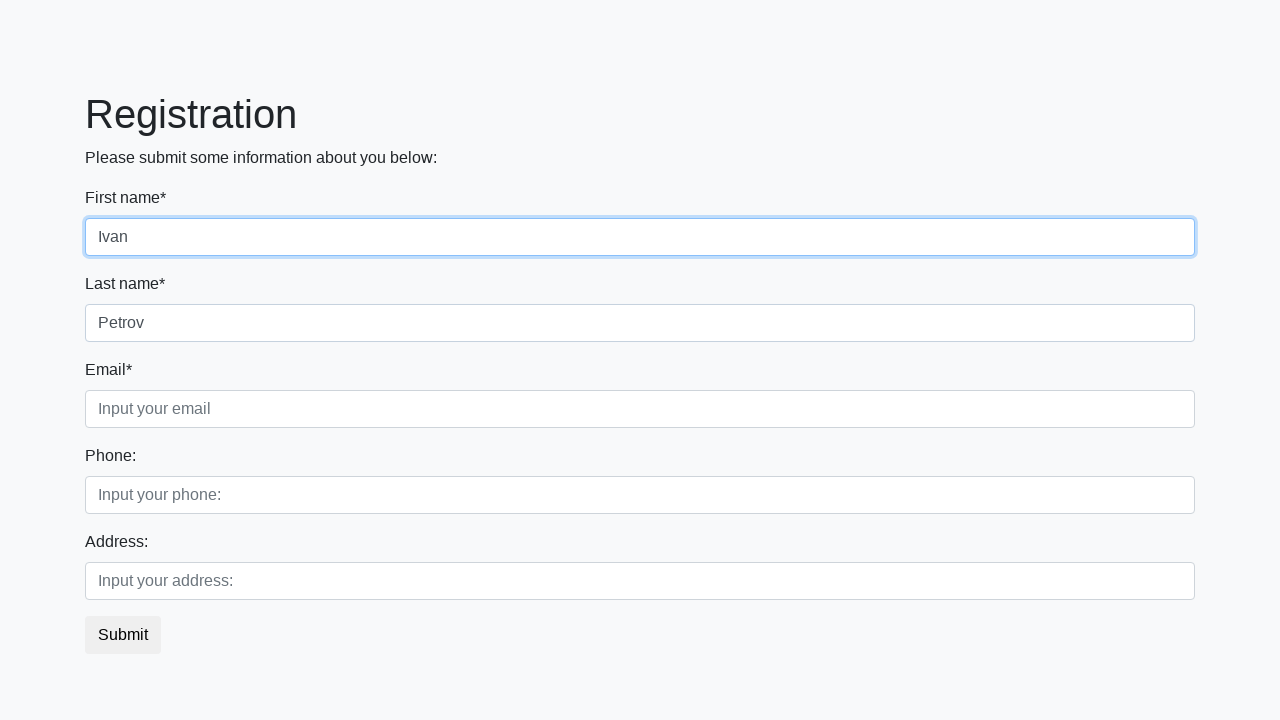

Filled city field with 'Smolensk' on input.third
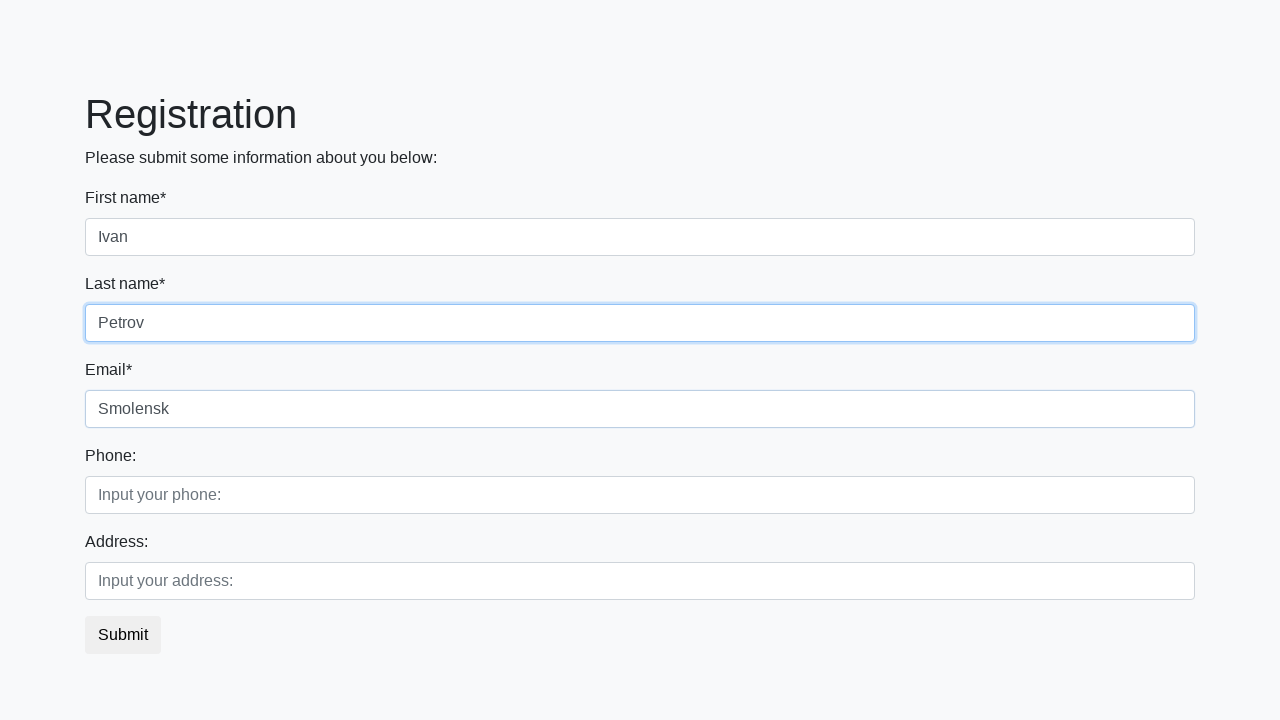

Clicked submit button to register at (123, 635) on button.btn
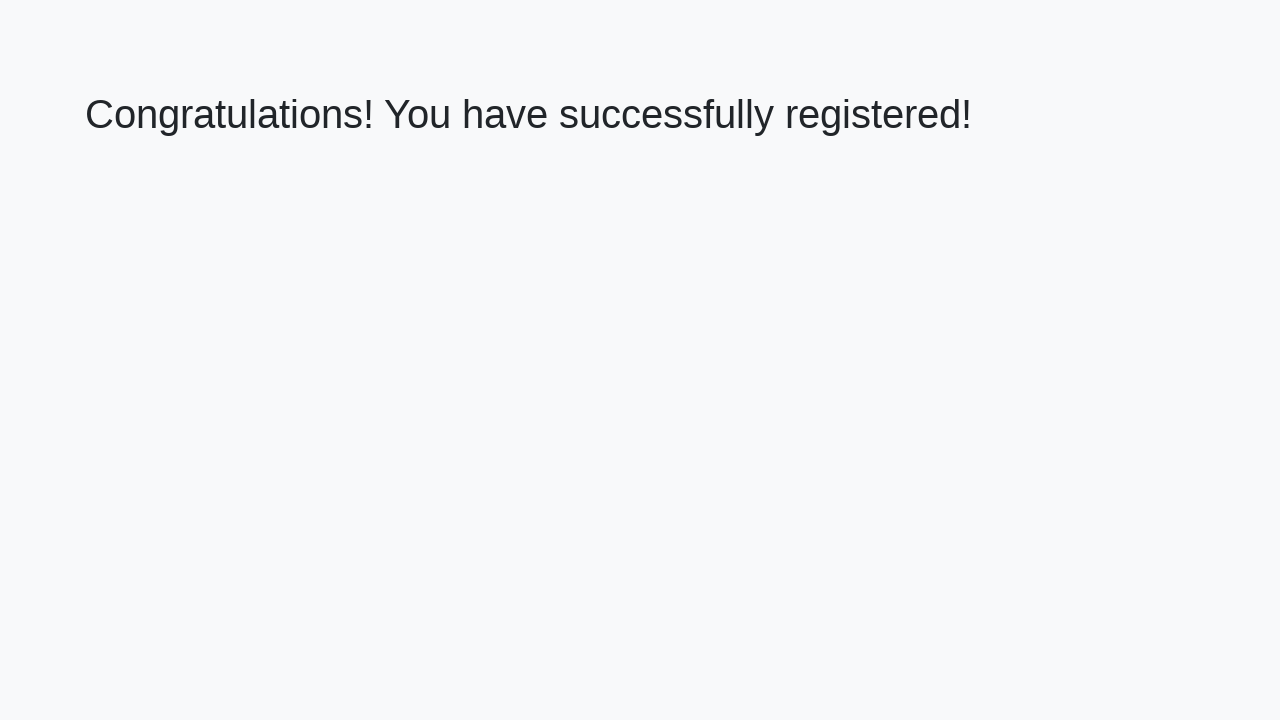

Congratulations heading loaded
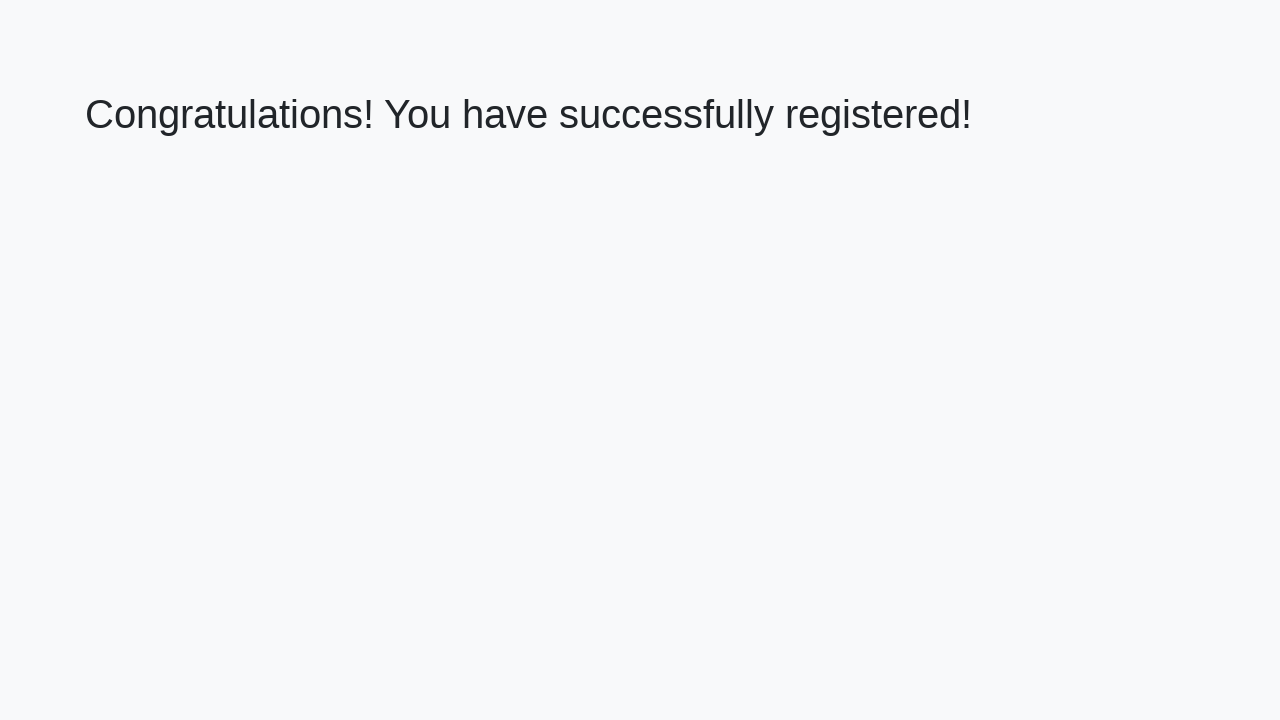

Retrieved congratulations message text
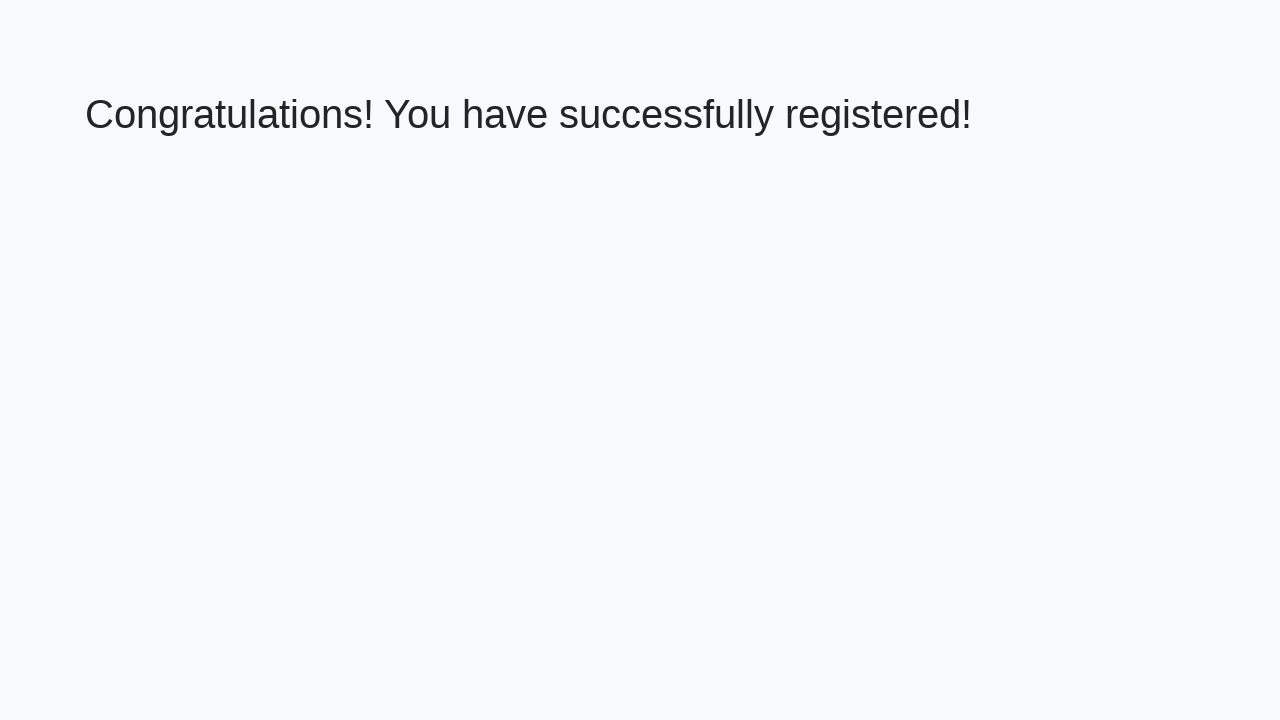

Verified successful registration with congratulations message
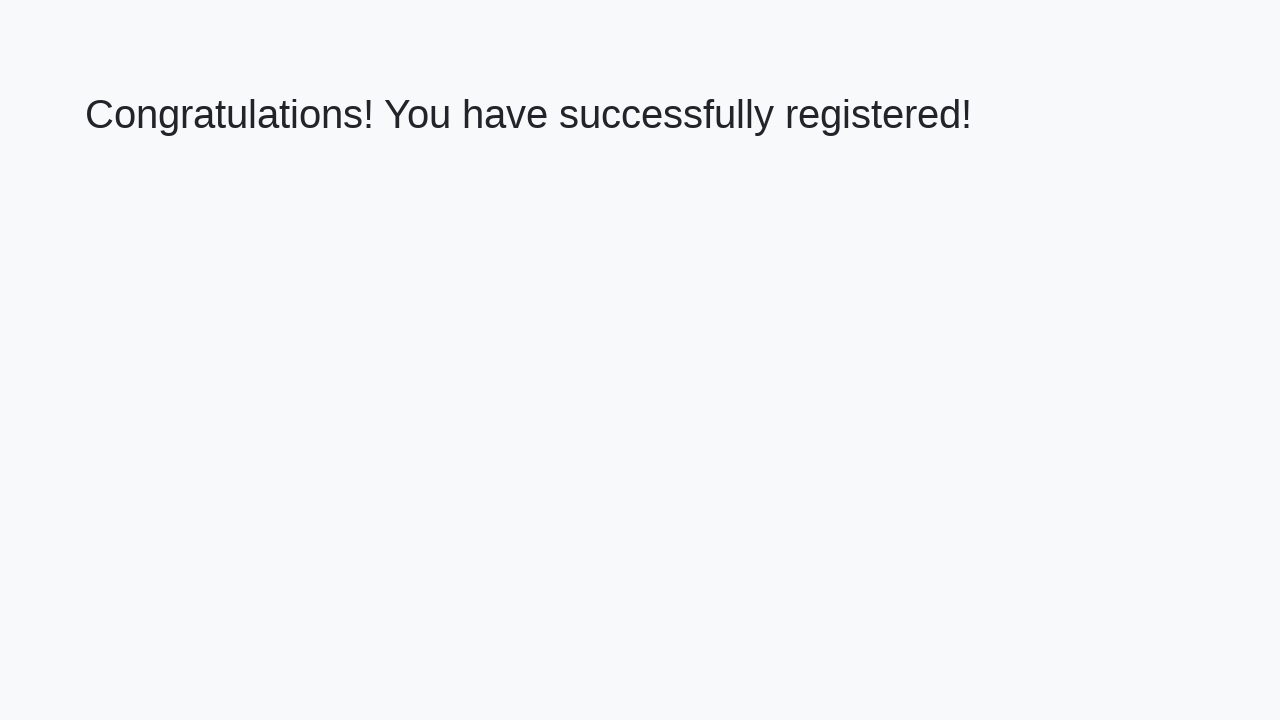

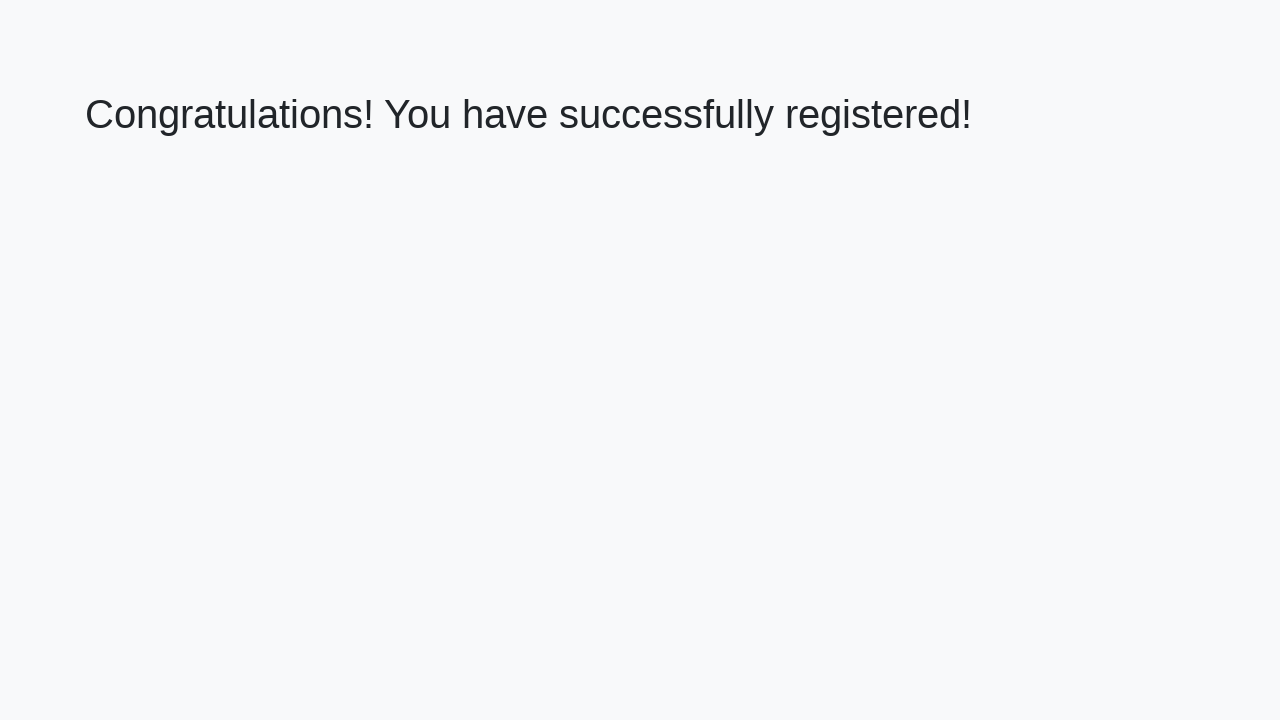